Tests radio button and checkbox interactions on a practice page by selecting BMW radio, then Benz radio, then clicking BMW and Honda checkboxes to verify selection behavior.

Starting URL: https://www.letskodeit.com/practice

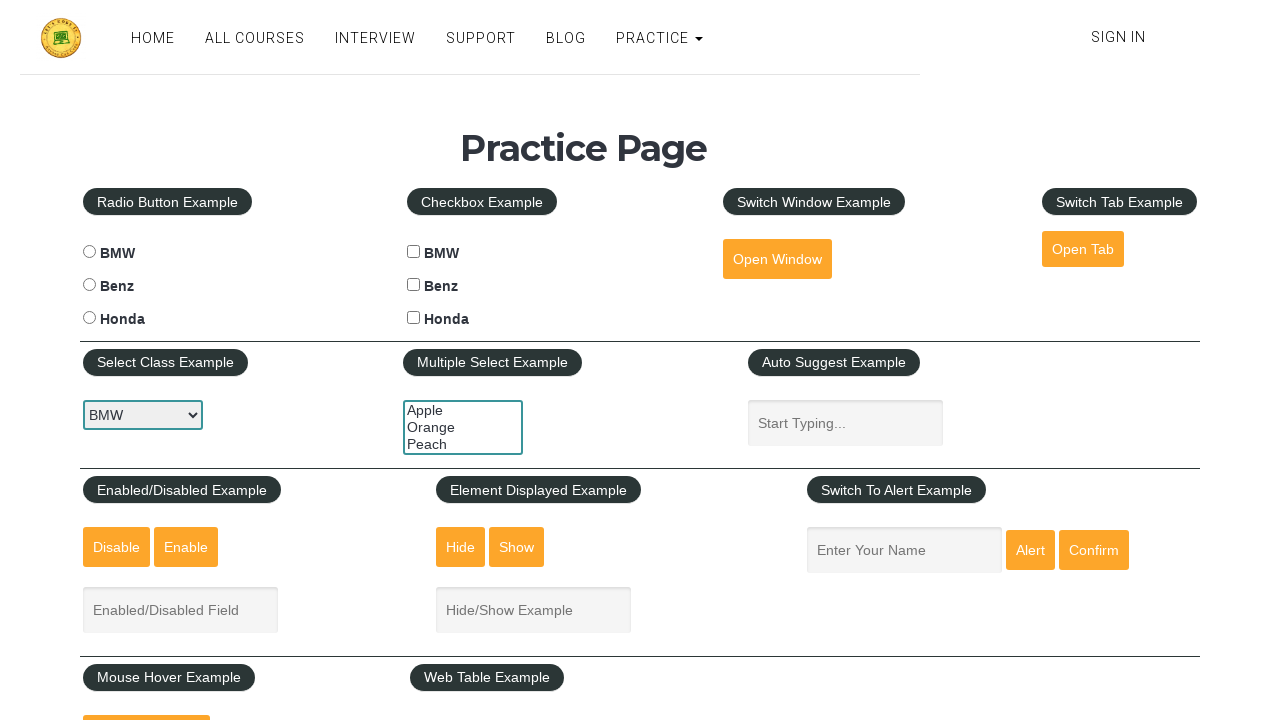

Clicked BMW radio button at (89, 252) on input#bmwradio
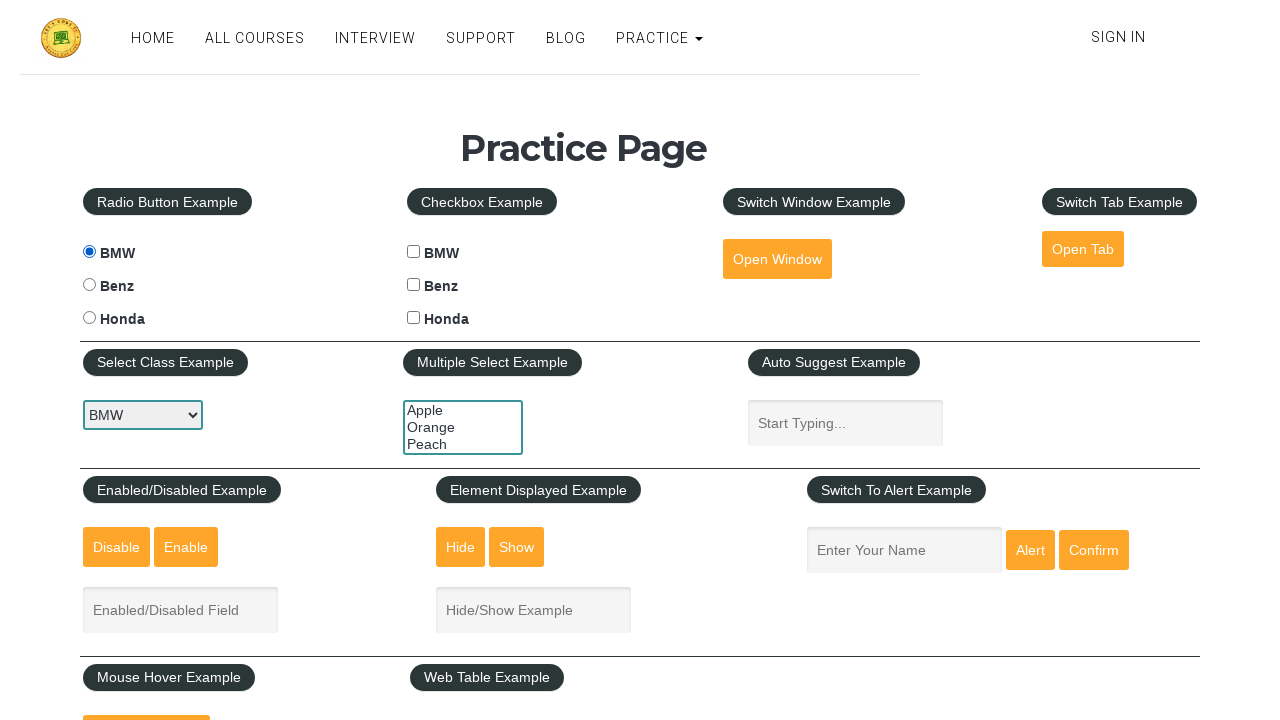

Verified BMW radio button is selected
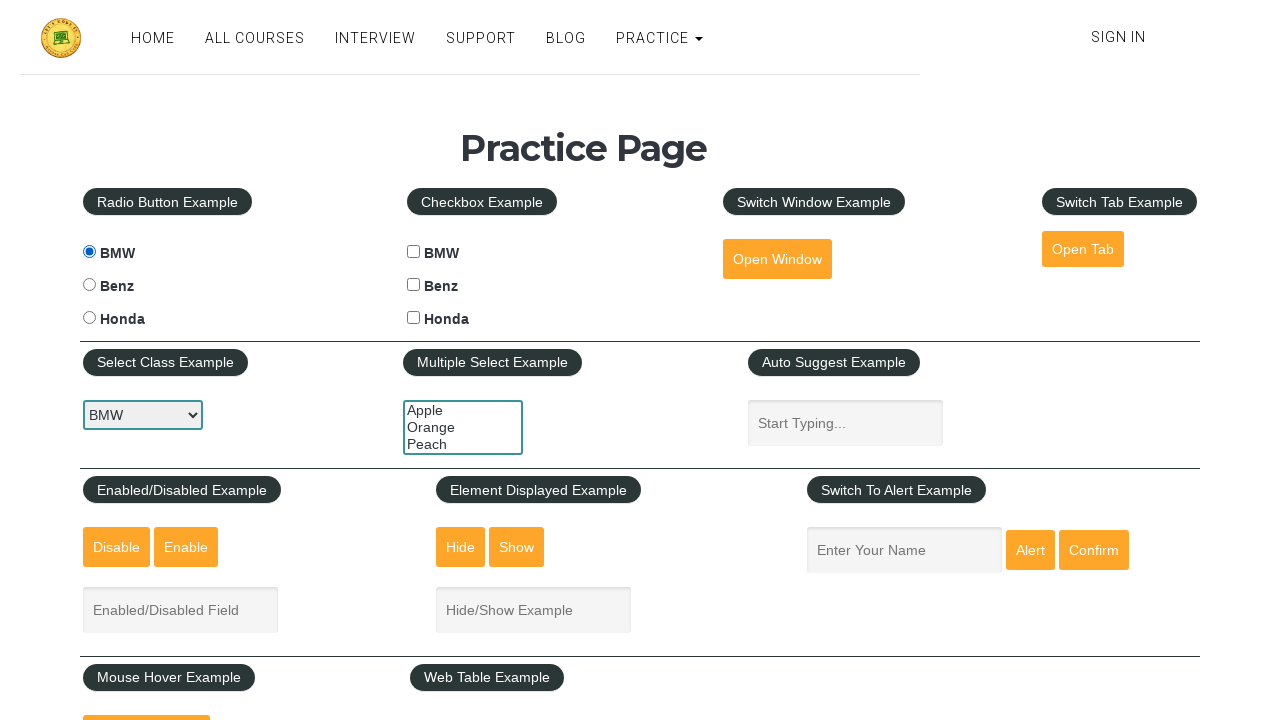

Clicked Benz radio button at (89, 285) on input#benzradio
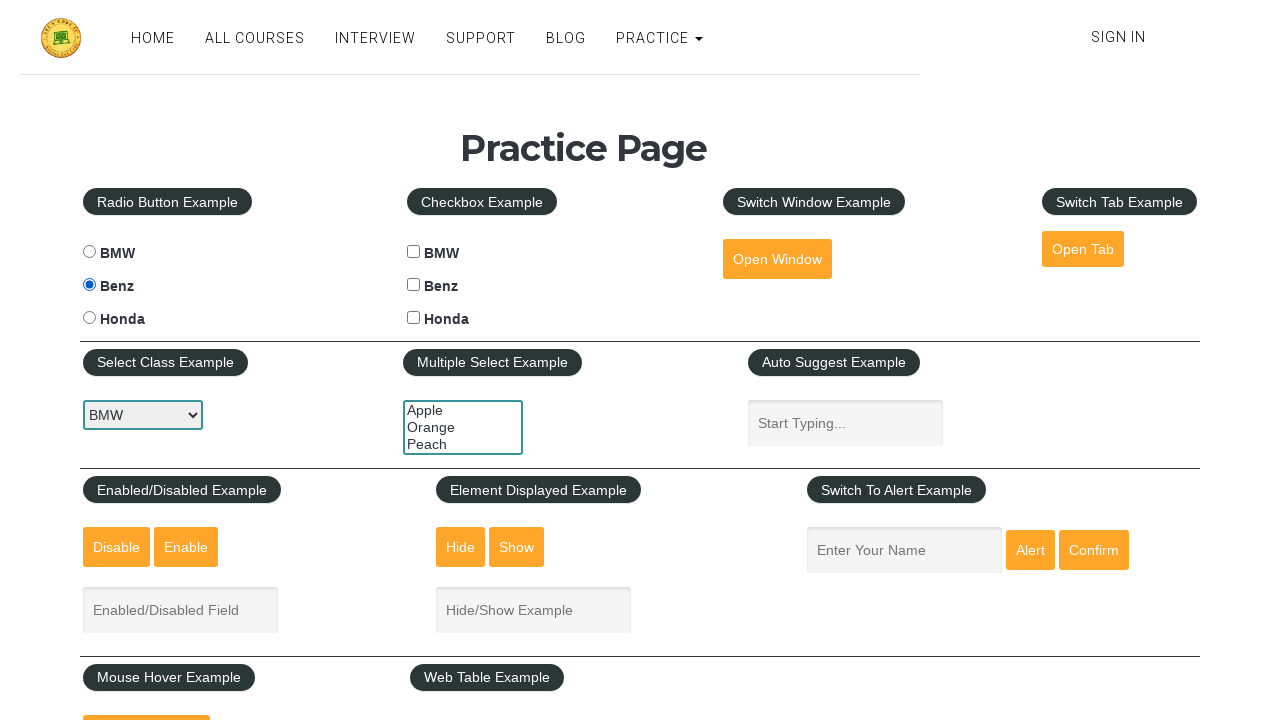

Verified Benz radio button is selected and BMW is deselected
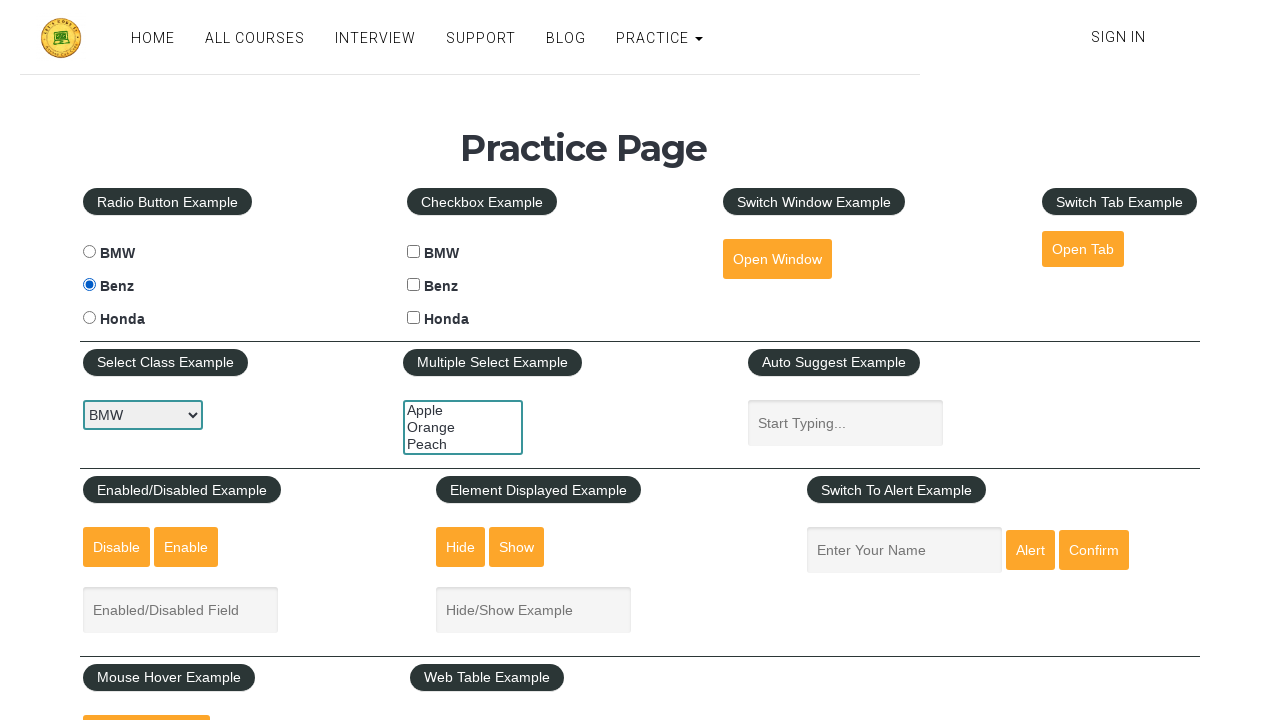

Clicked BMW checkbox at (414, 252) on input#bmwcheck
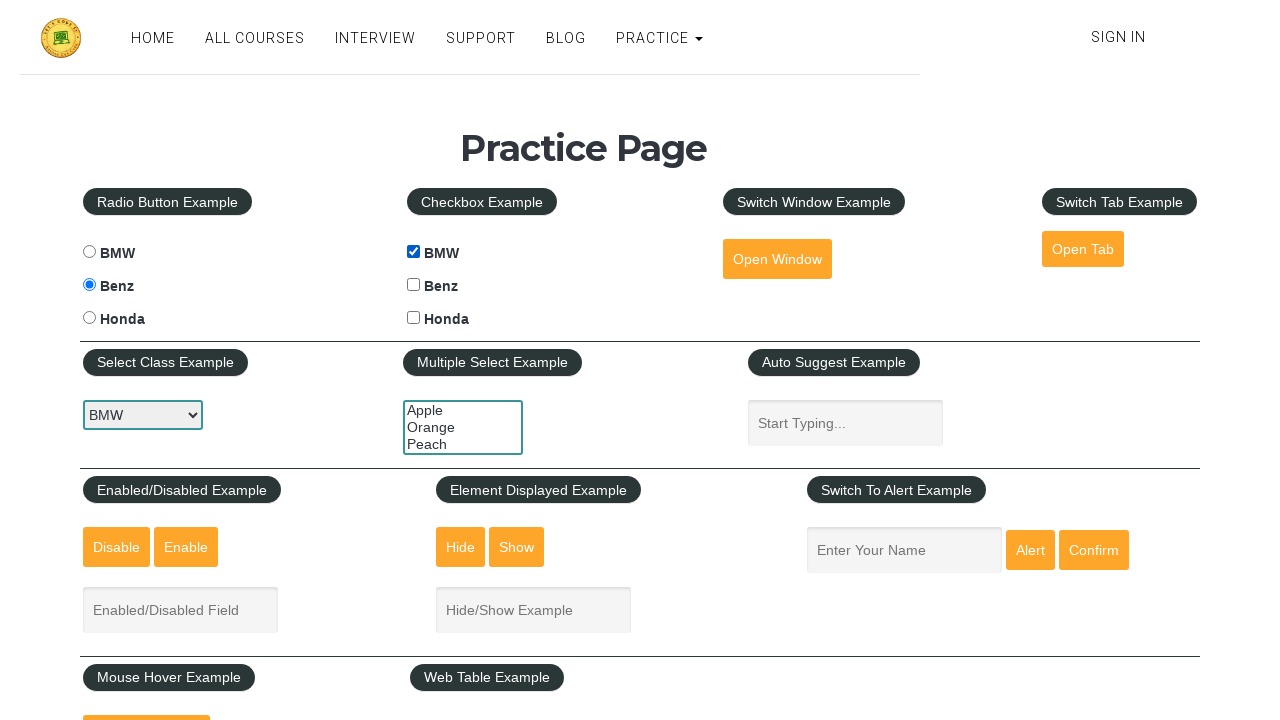

Verified BMW checkbox is checked
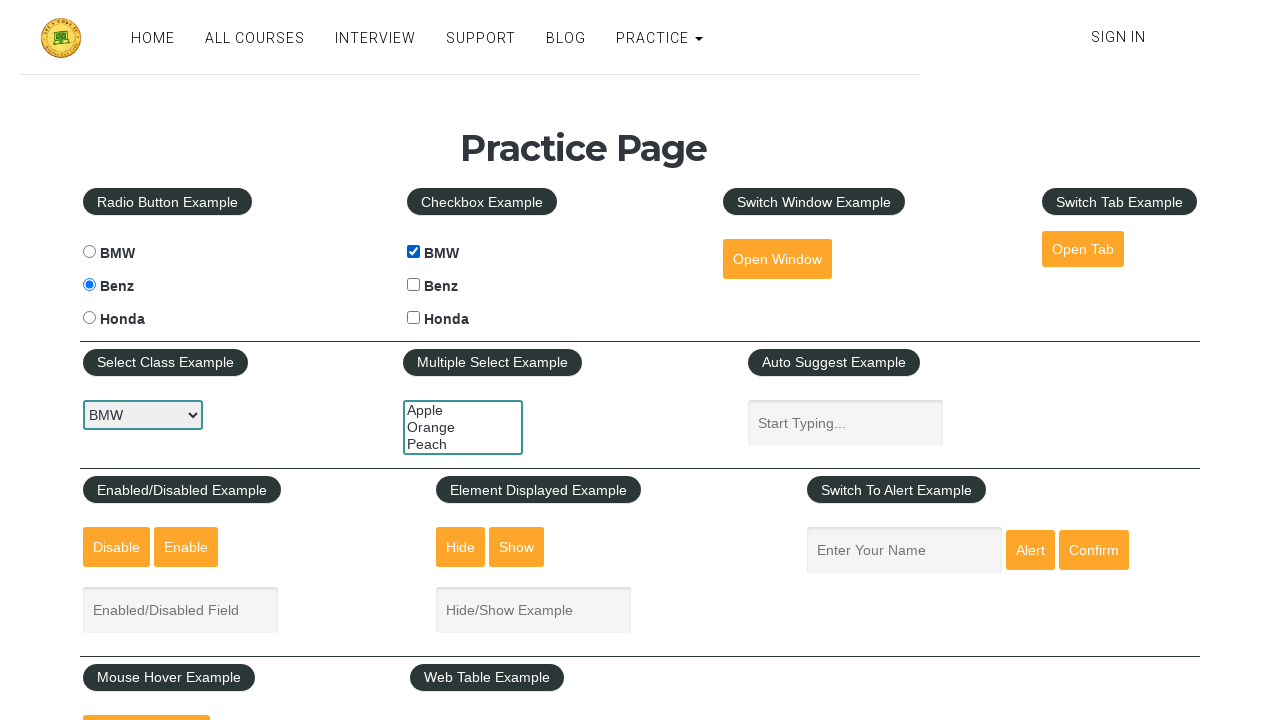

Clicked Honda checkbox at (414, 318) on input#hondacheck
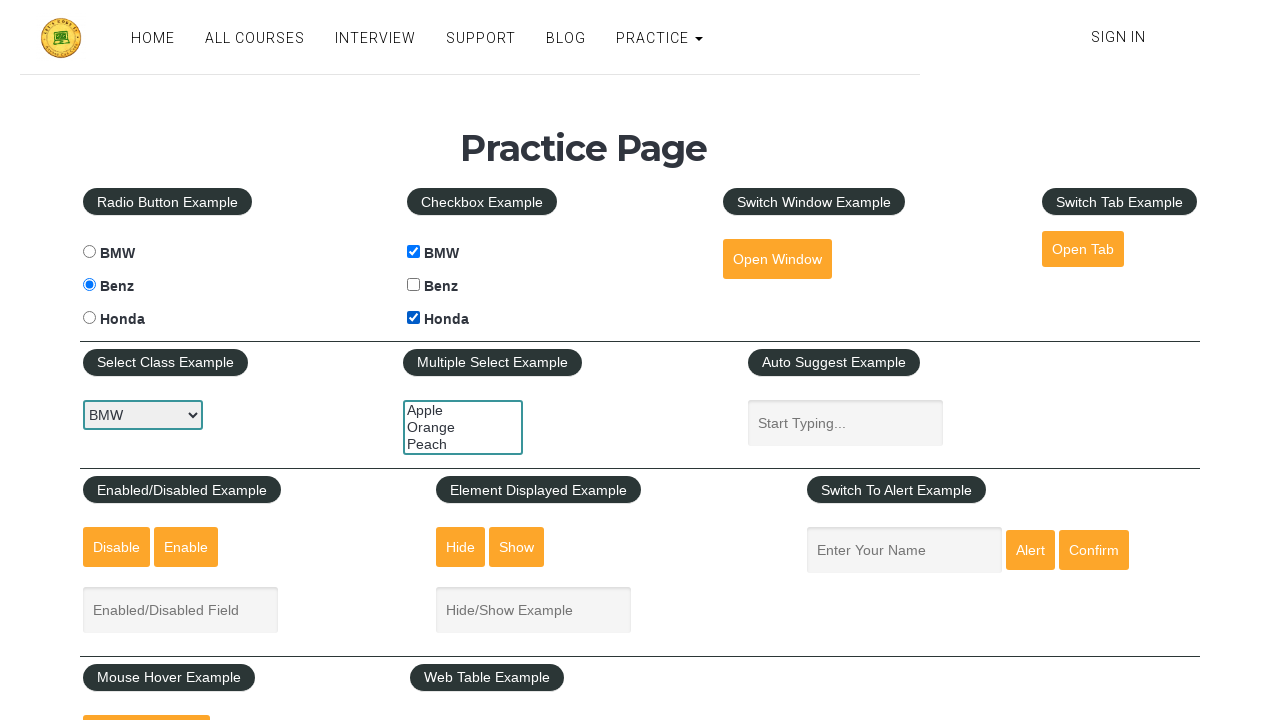

Verified Honda checkbox is checked
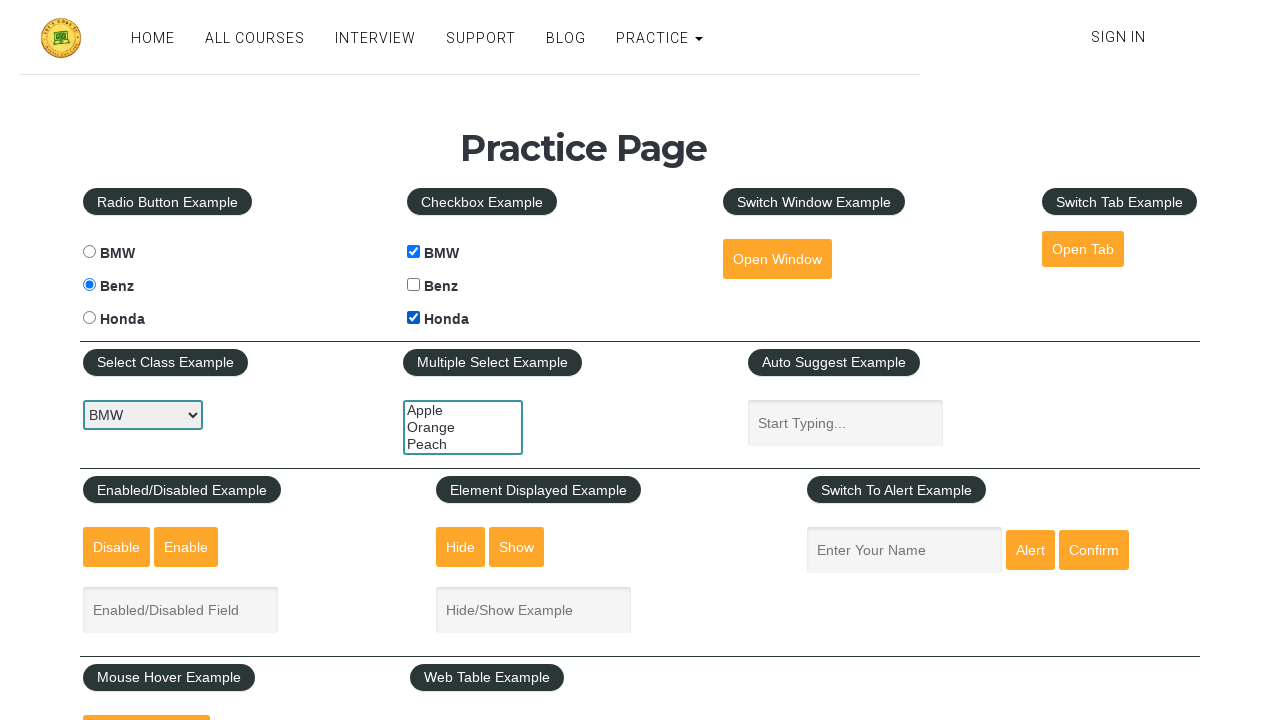

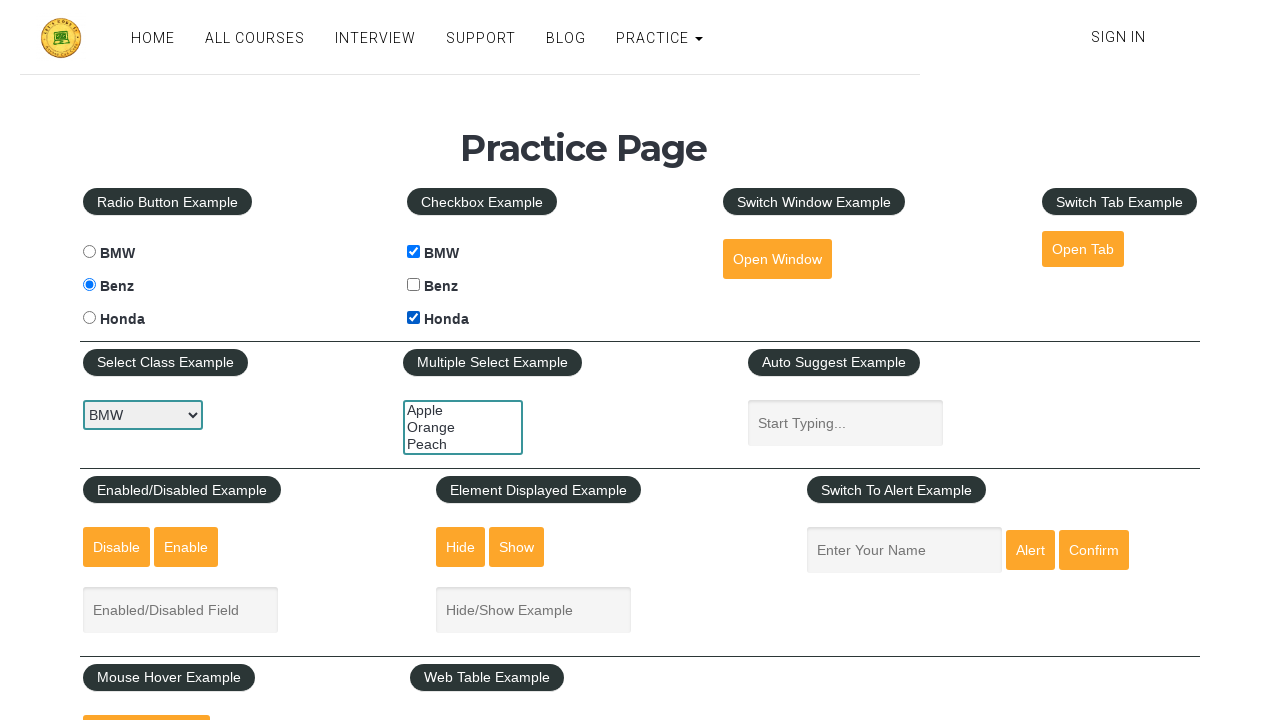